Tests the Text Box element by clicking on it, filling in full name and email fields, and submitting the form

Starting URL: https://demoqa.com/elements

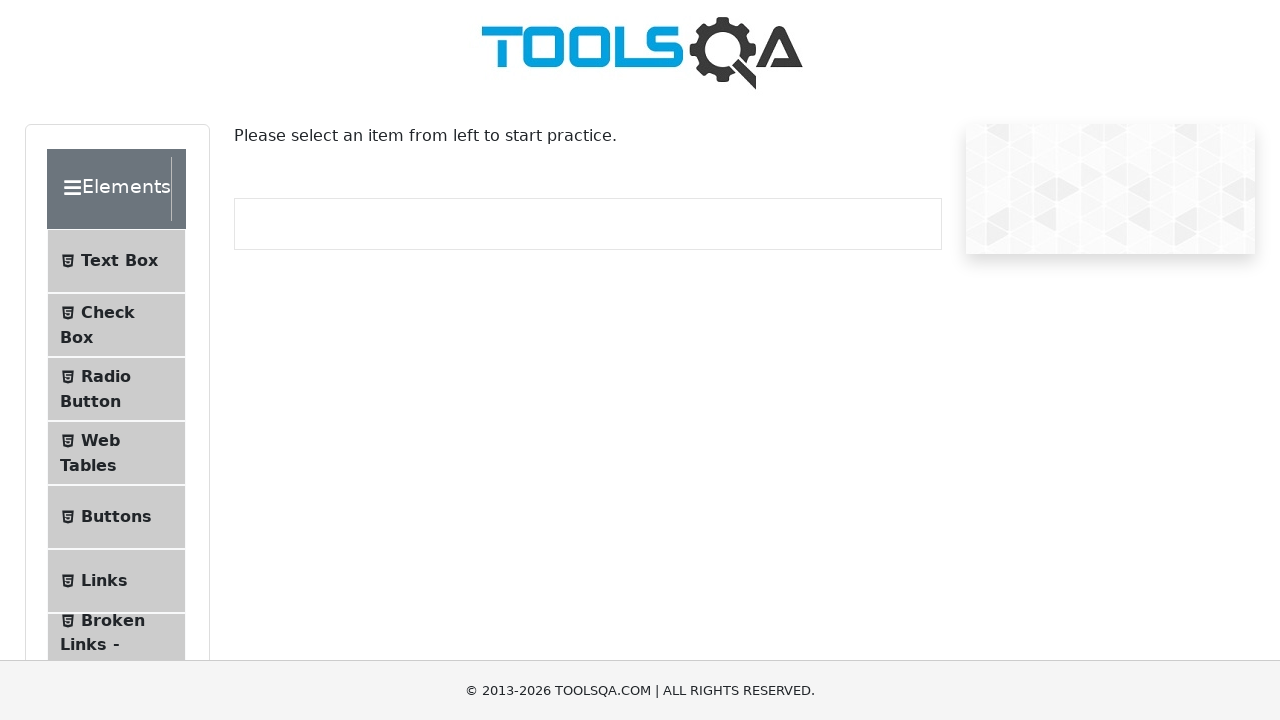

Clicked on Text Box menu item at (119, 261) on span:has-text('Text Box')
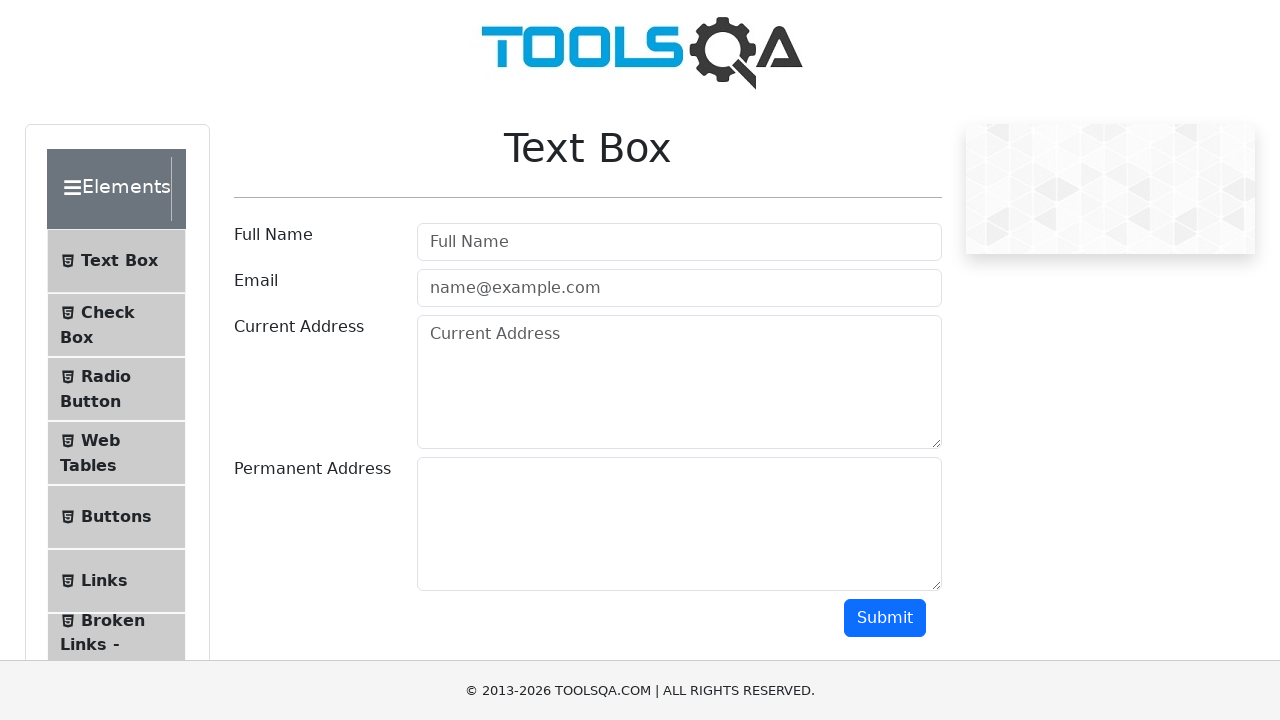

Filled in full name field with 'Adam Adams' on #userName
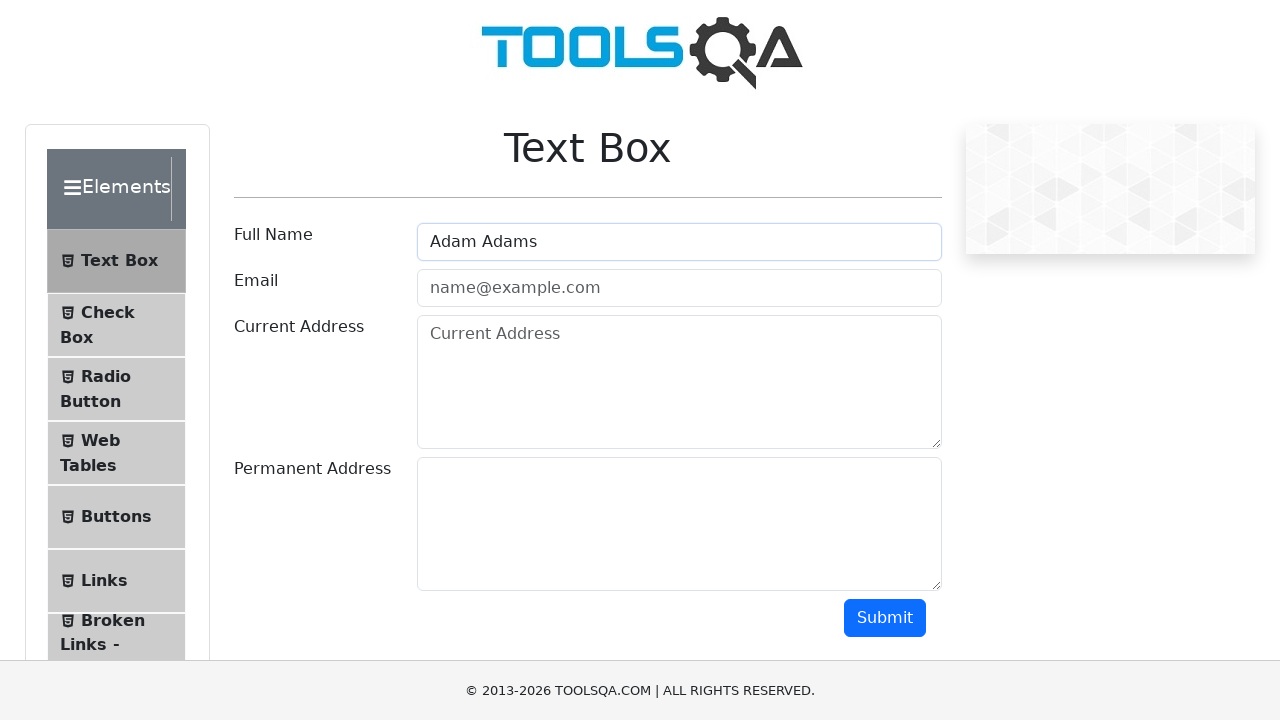

Filled in email field with 'adam@gmail.com' on #userEmail
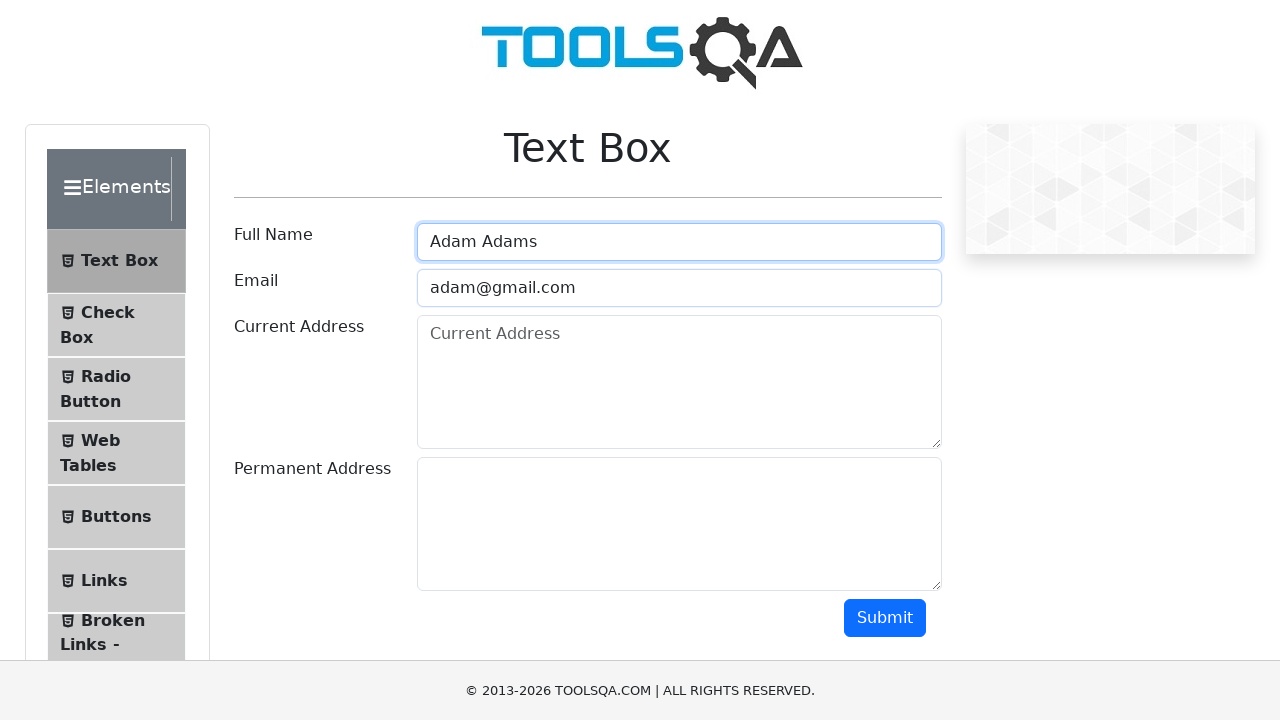

Clicked submit button to submit the form at (885, 618) on #submit
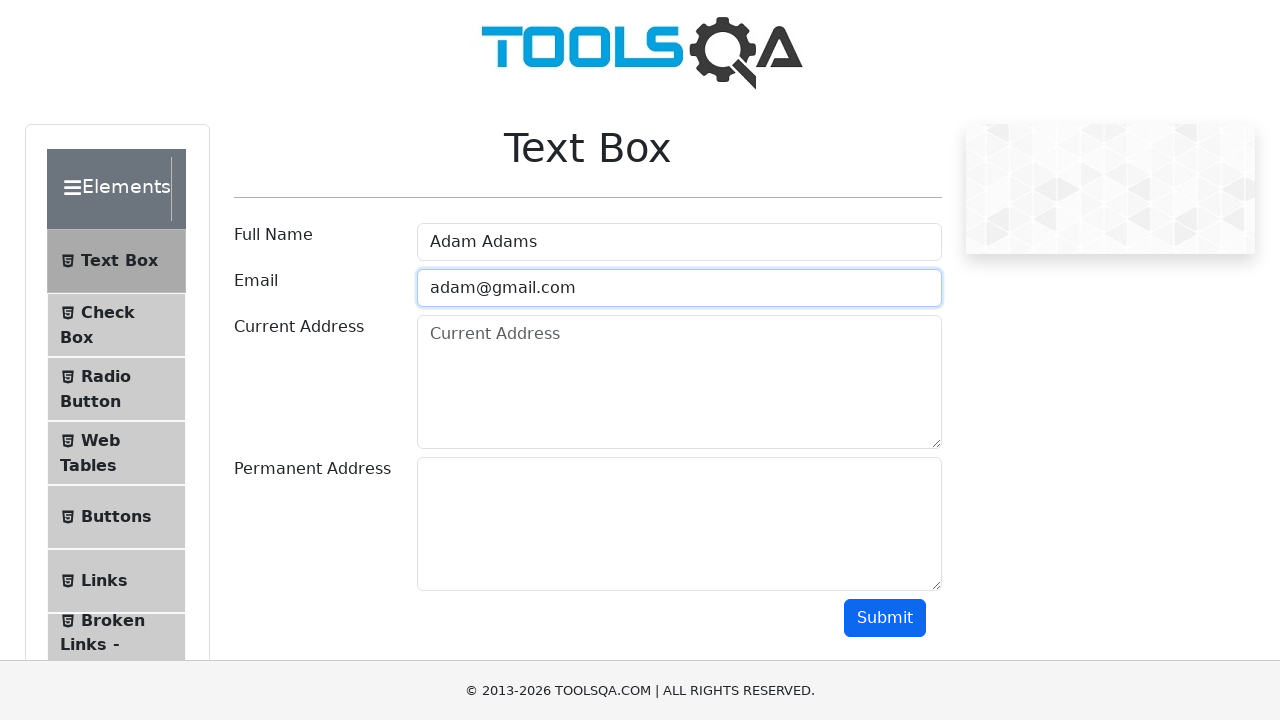

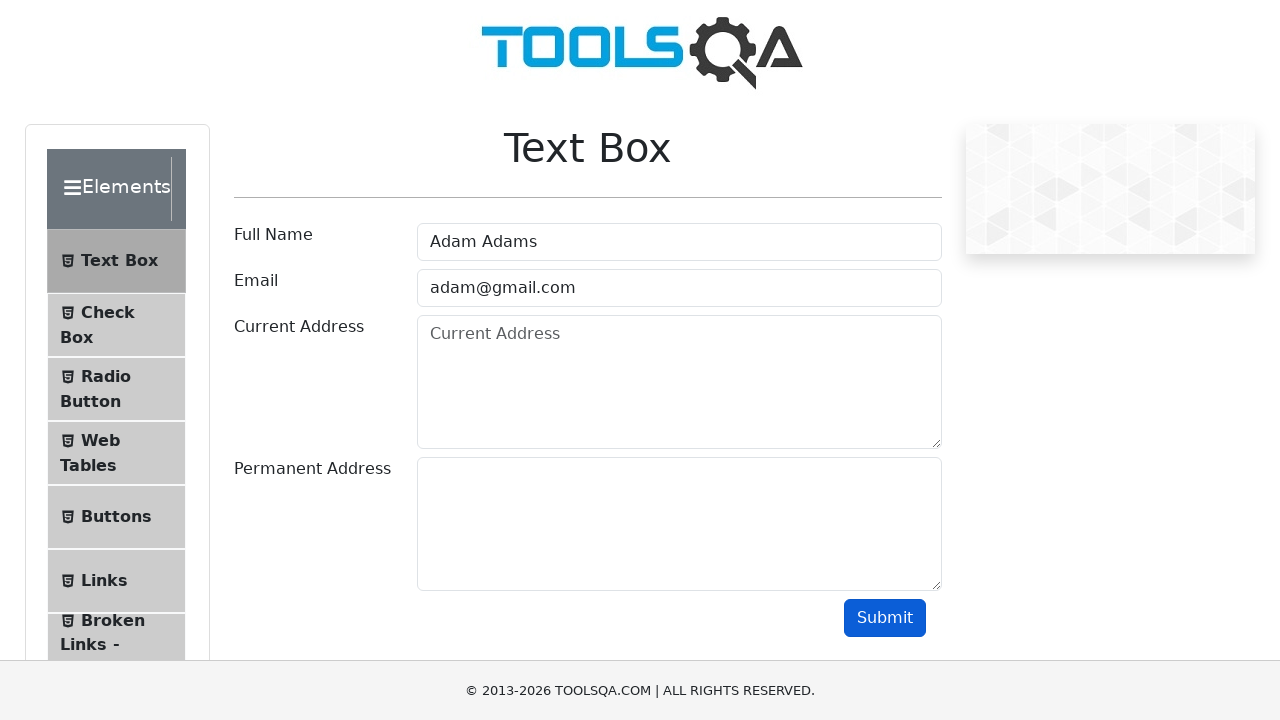